Tests adding multiple items (phone and laptop) to the shopping cart from different categories.

Starting URL: https://www.demoblaze.com/index.html

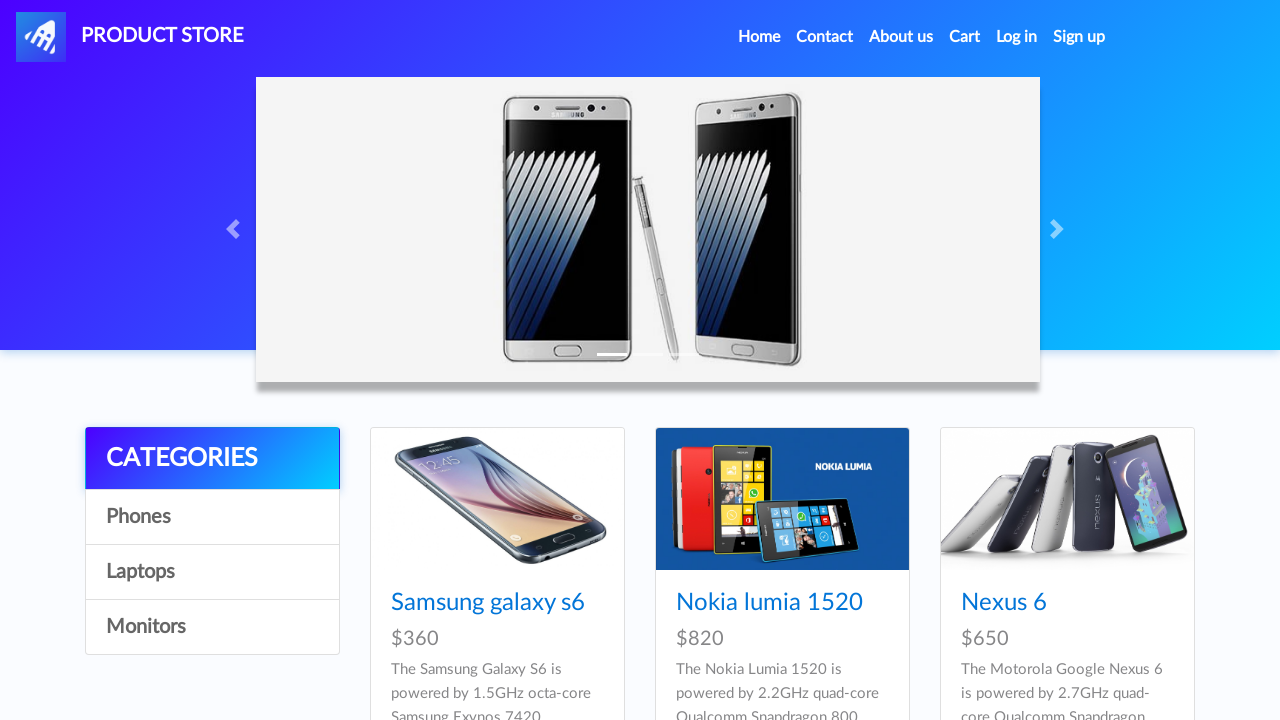

Set up dialog handler to accept alerts
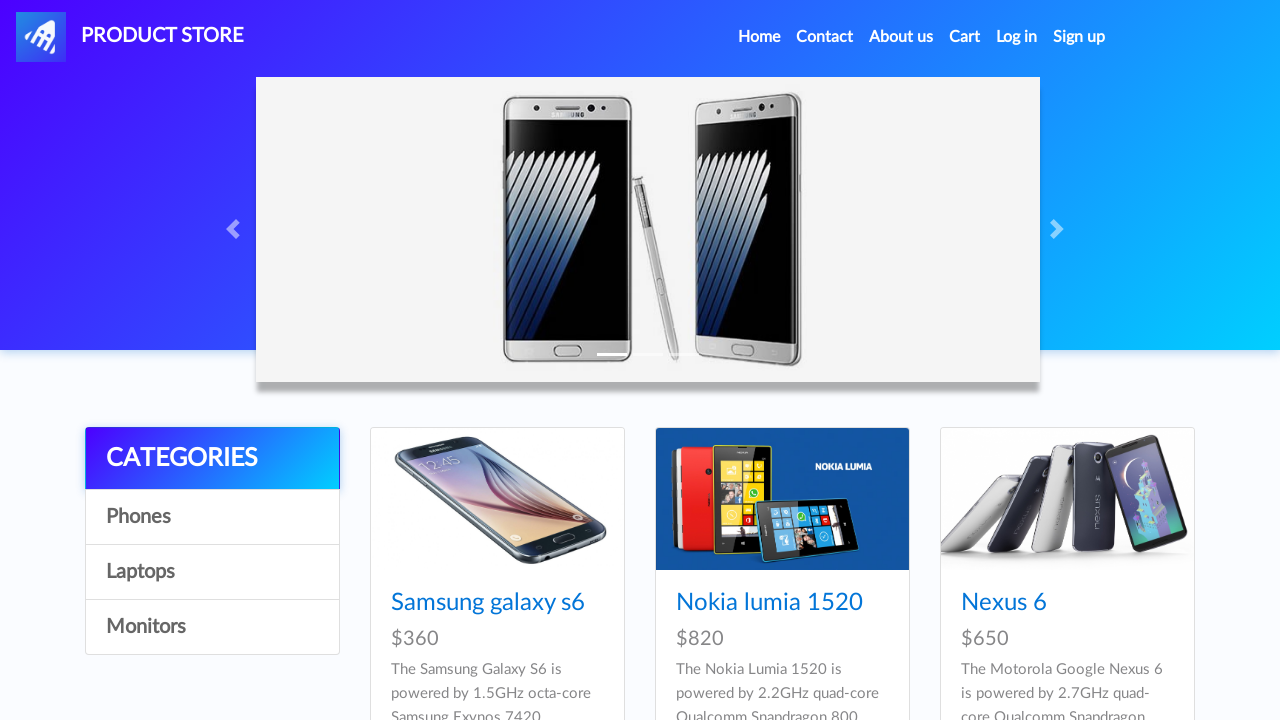

Waited for page to load
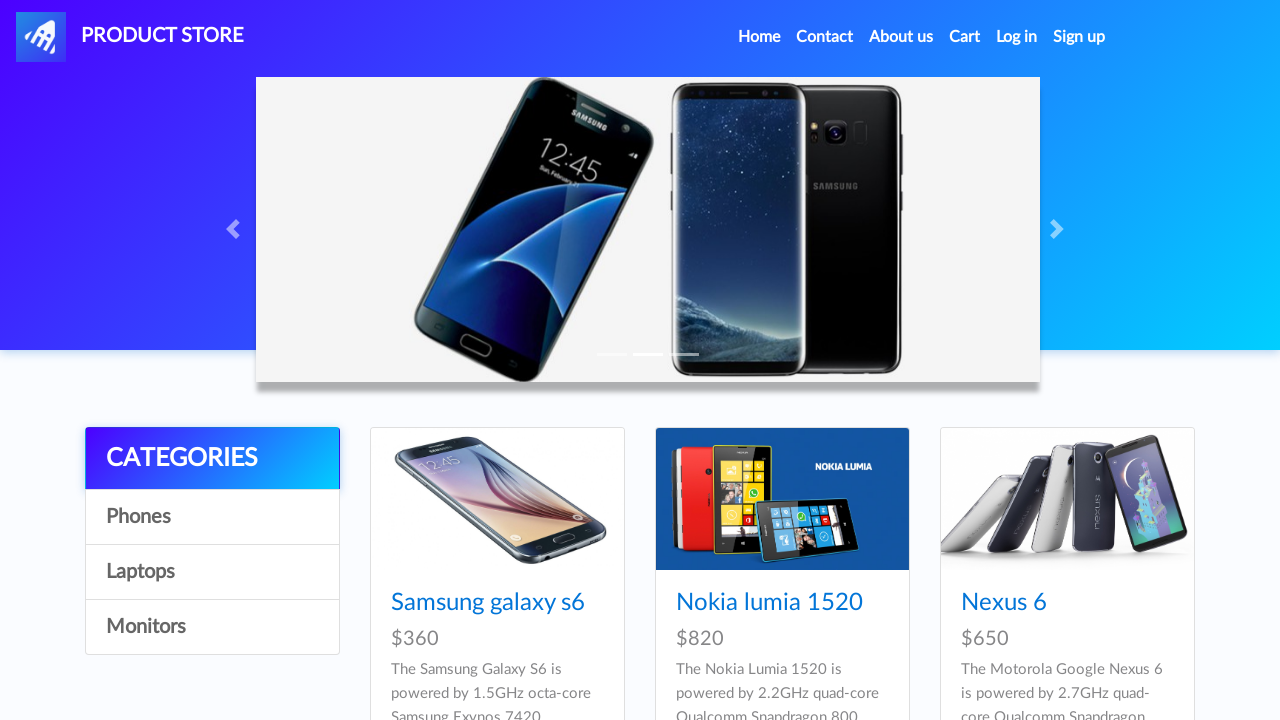

Clicked on phone item at (752, 361) on div.col-lg-4:nth-child(5) > div:nth-child(1) > div:nth-child(2) > h4:nth-child(1
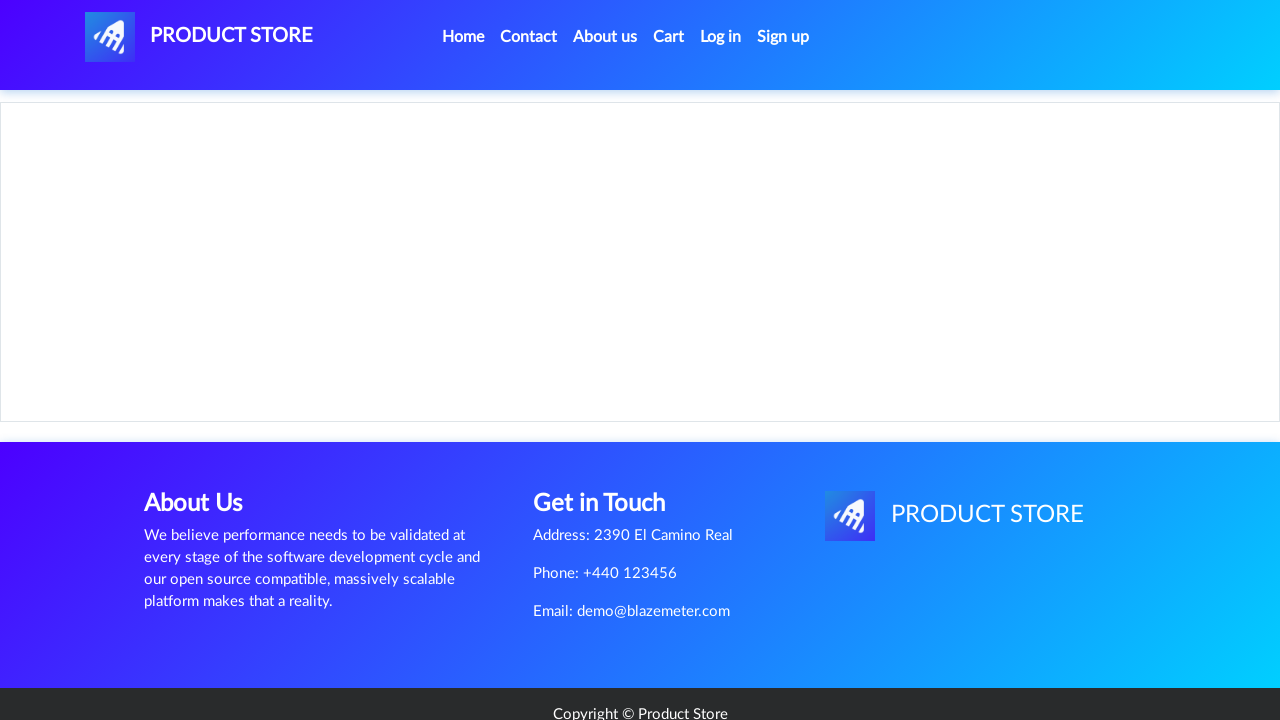

Waited for phone details page to load
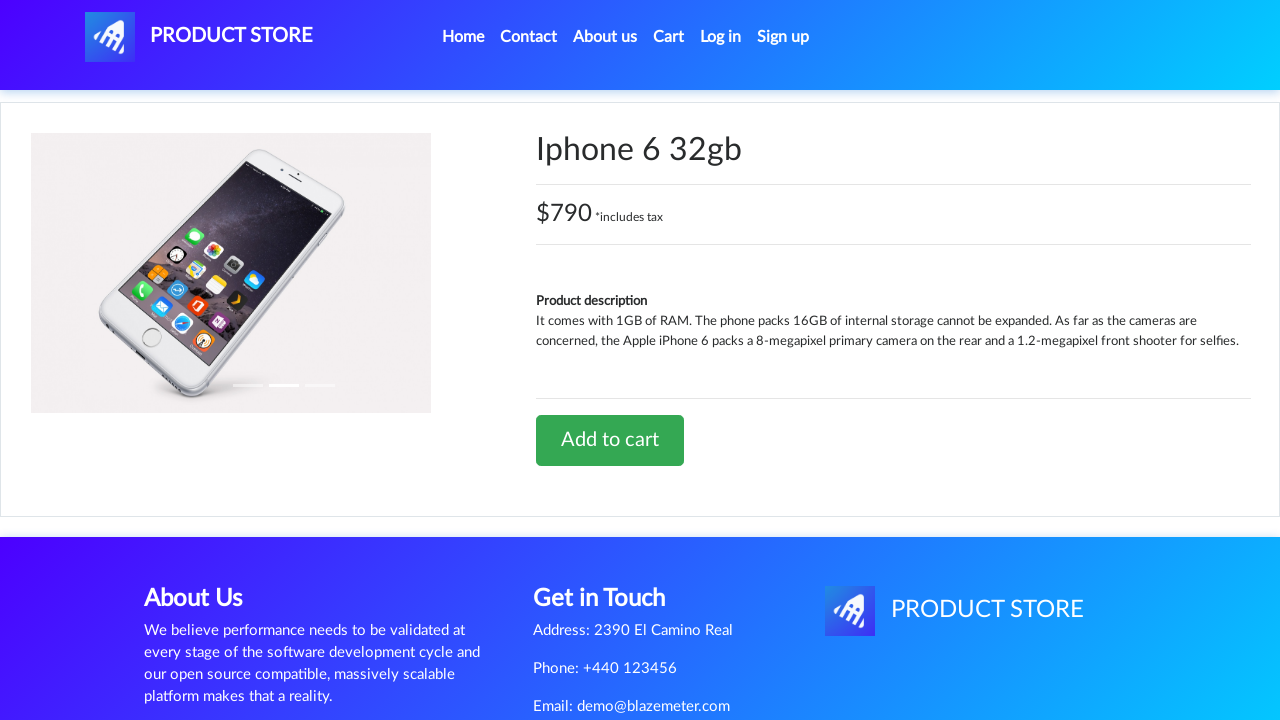

Clicked Add to Cart button for phone at (610, 440) on a.btn
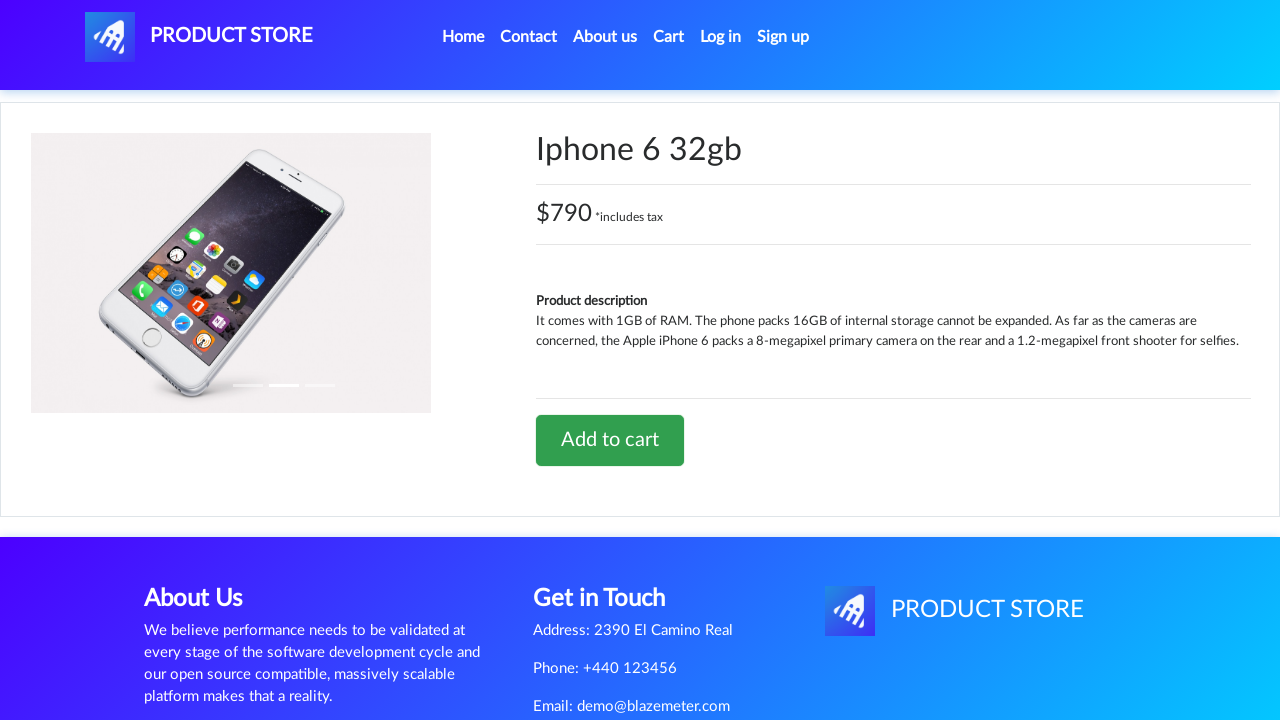

Waited for add to cart confirmation
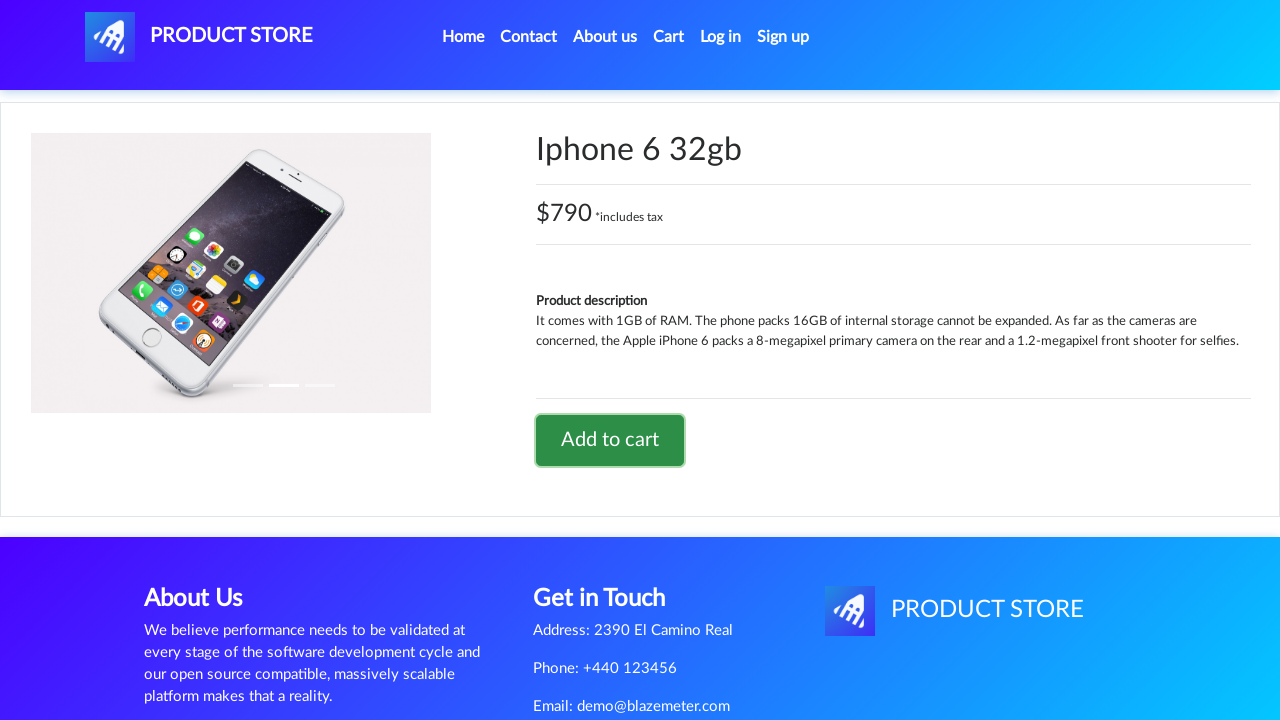

Clicked home link to return to homepage at (463, 37) on li.nav-item:nth-child(1) > a:nth-child(1)
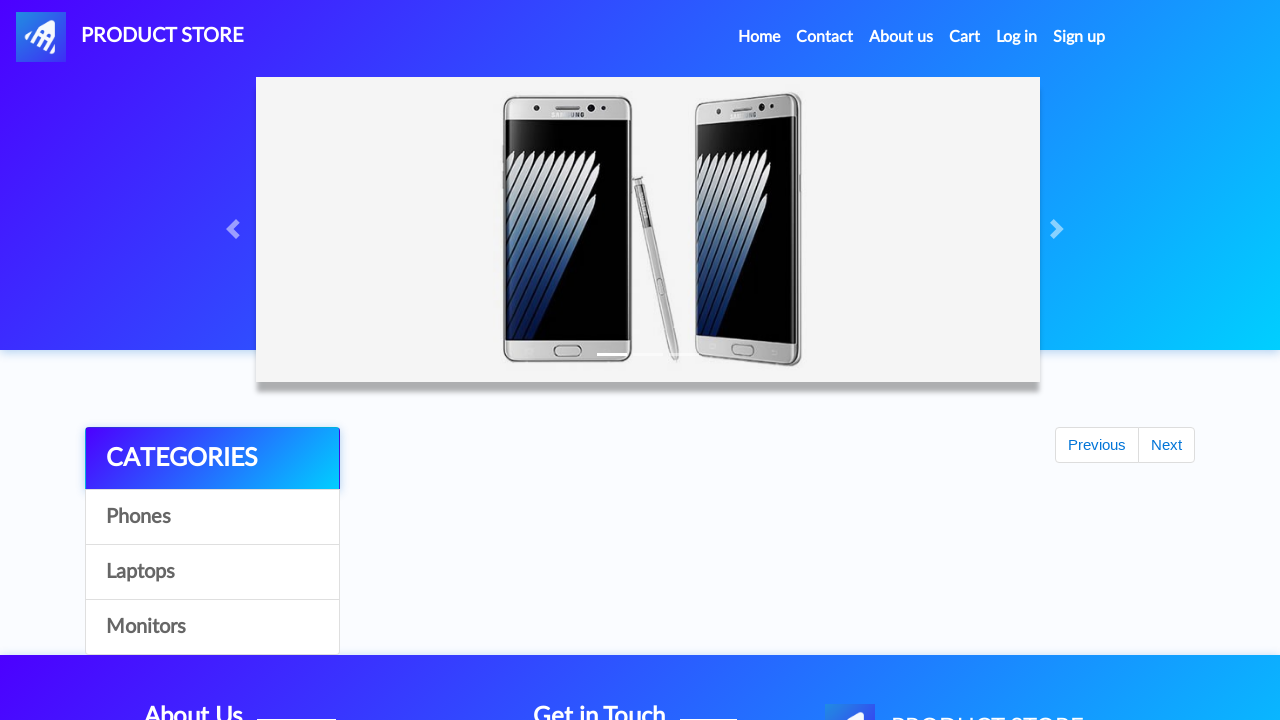

Waited for homepage to load
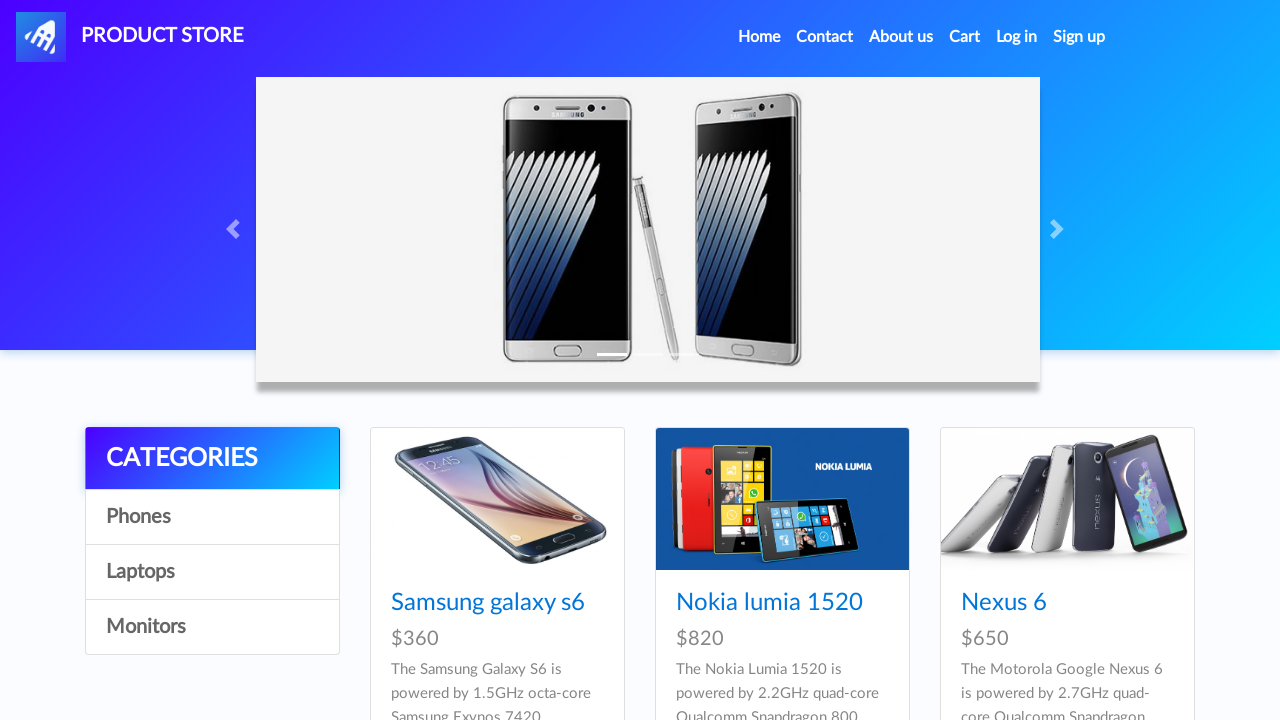

Clicked on Laptop category at (212, 572) on a.list-group-item:nth-child(3)
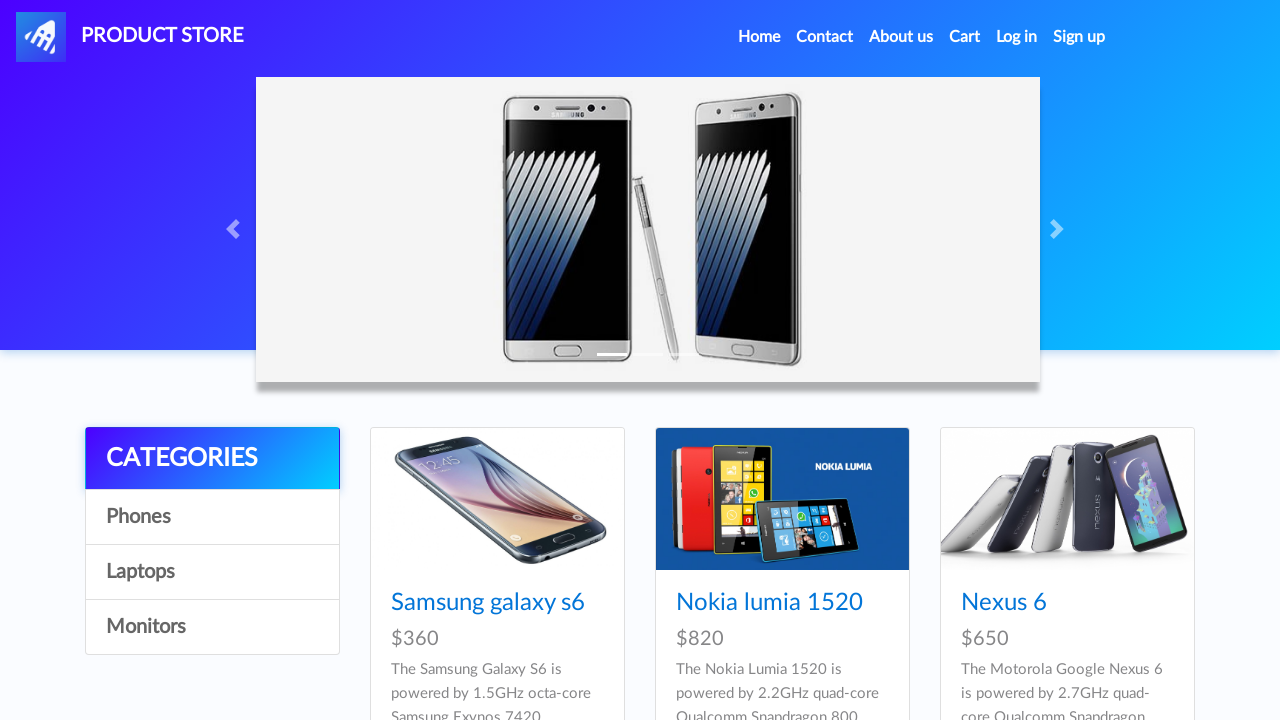

Waited for Laptop category to load
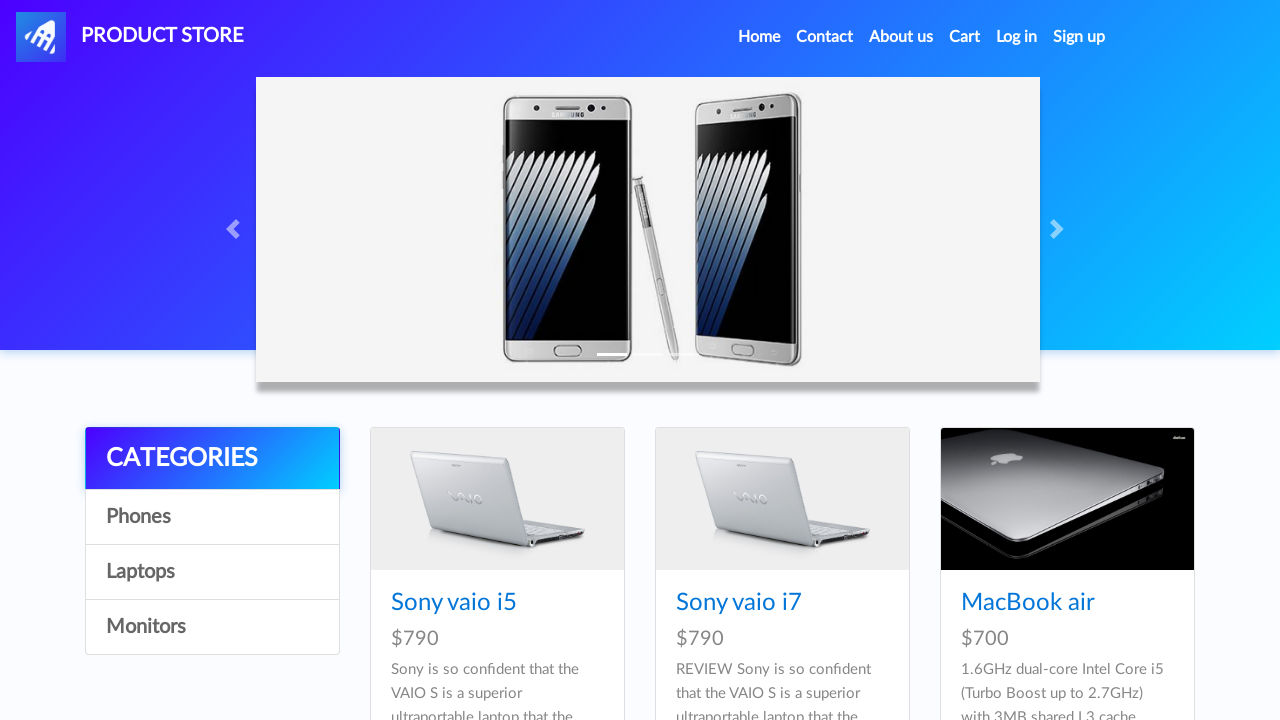

Clicked on laptop item at (1033, 361) on div.col-lg-4:nth-child(6) > div:nth-child(1) > div:nth-child(2) > h4:nth-child(1
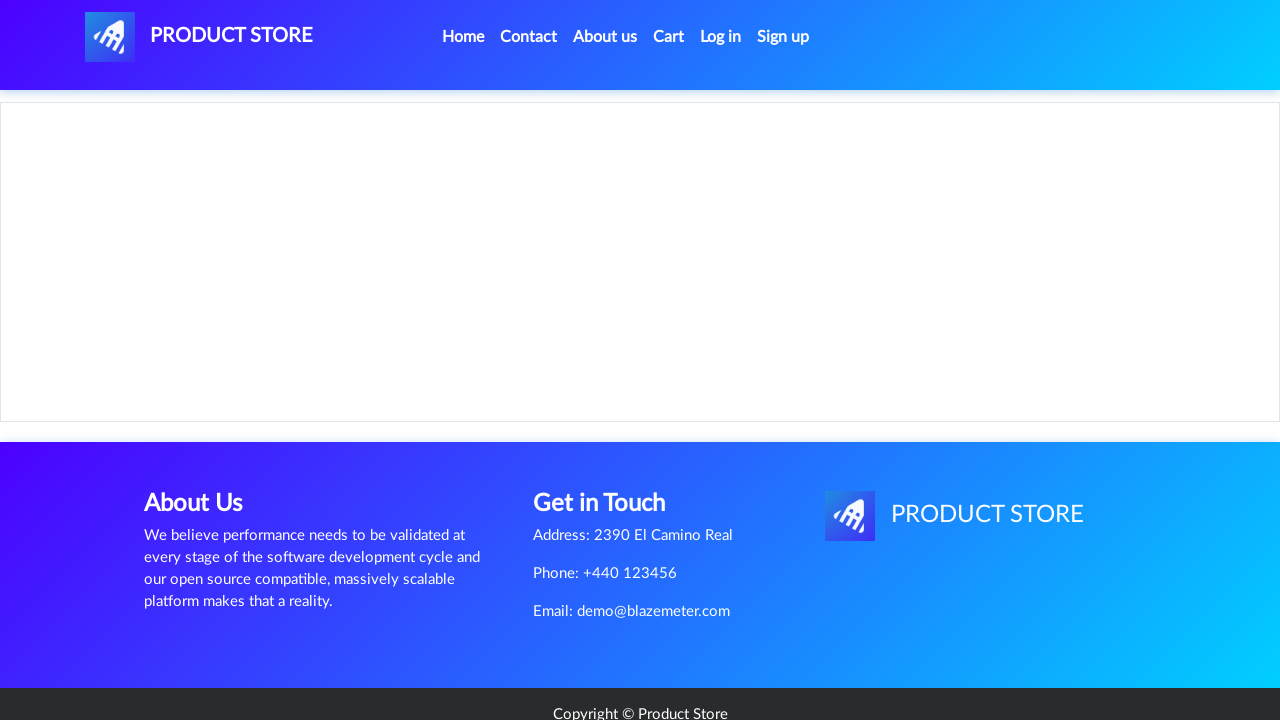

Waited for laptop details page to load
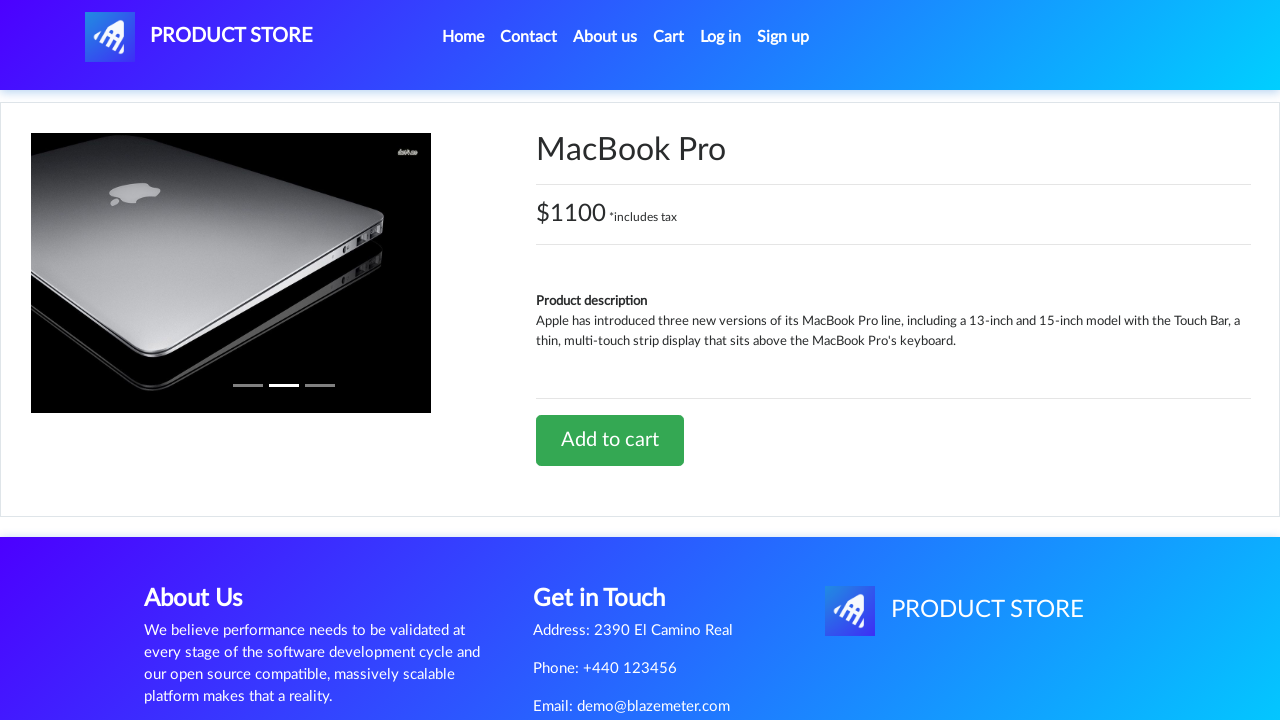

Clicked Add to Cart button for laptop at (610, 440) on a.btn
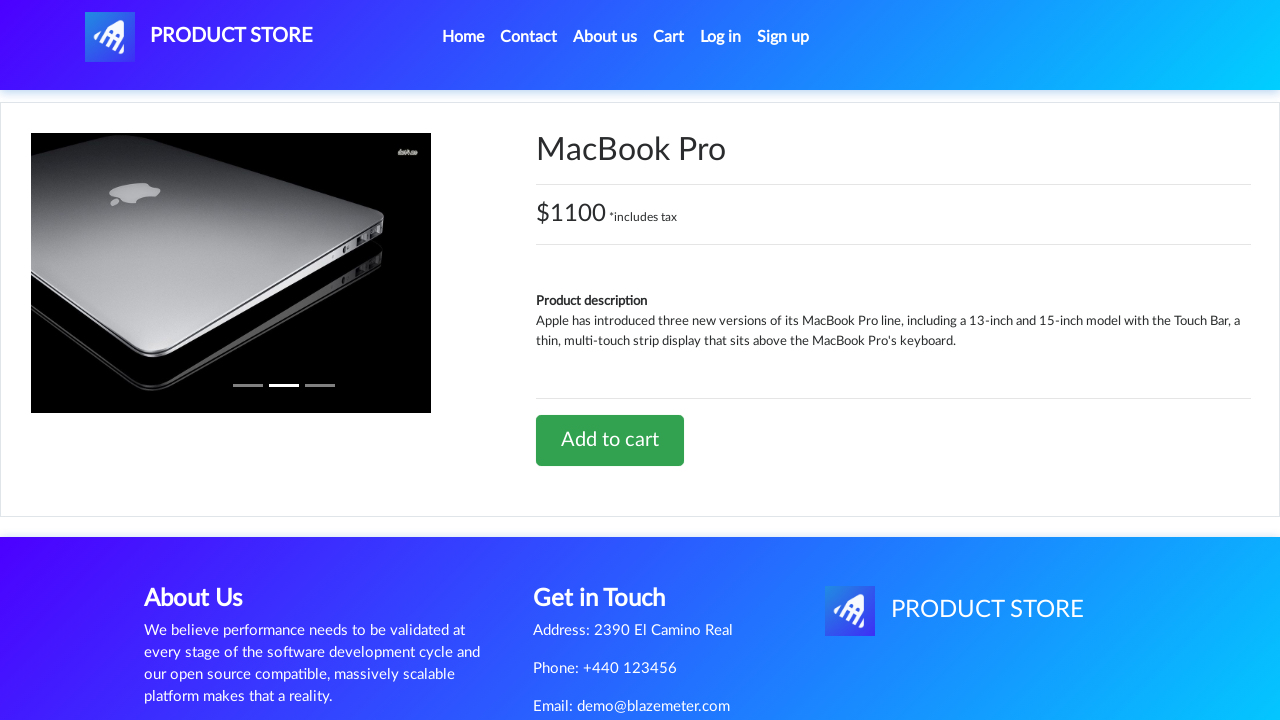

Waited for add to cart confirmation
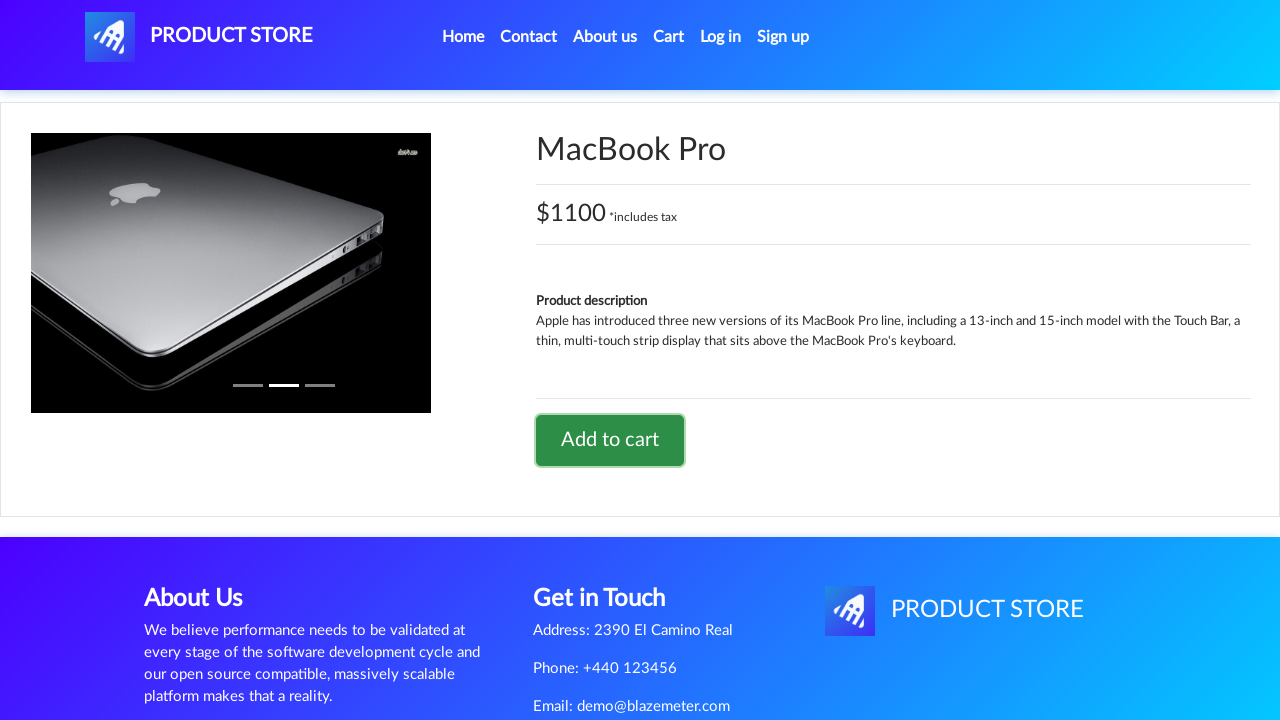

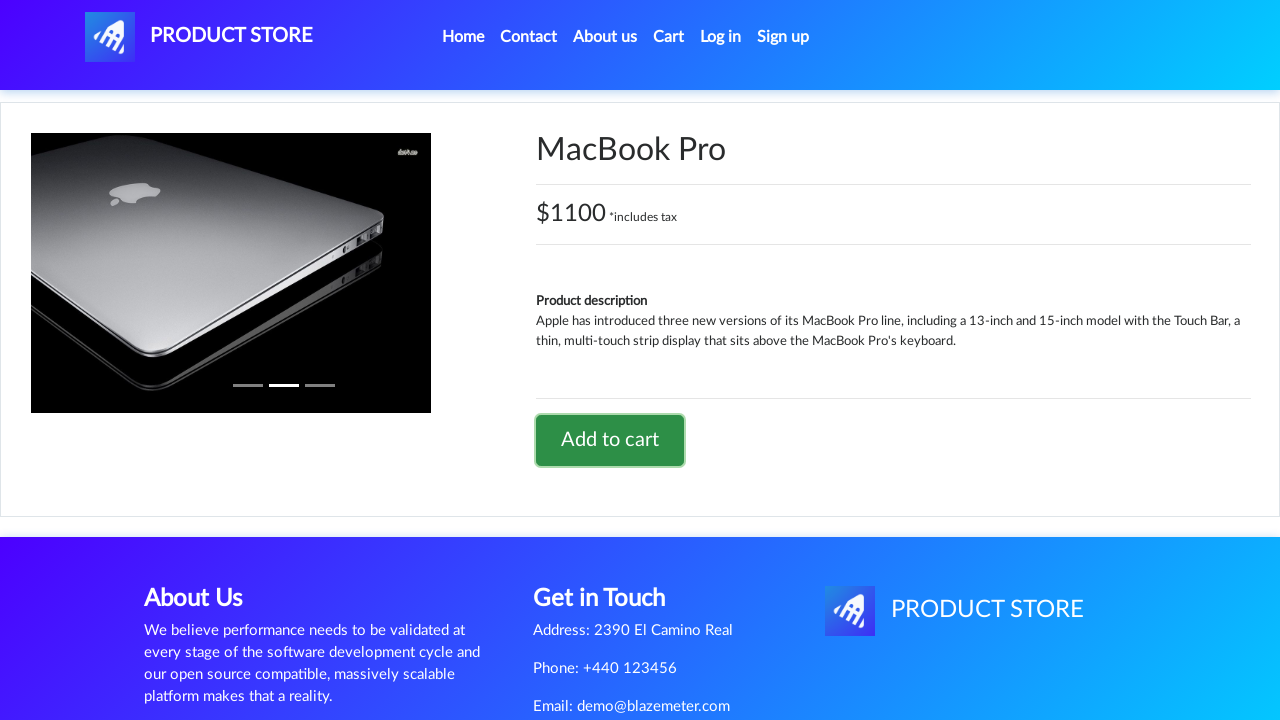